Tests a click counter by repeatedly clicking a plus button 10 times to increment the counter value

Starting URL: https://klik-test.ru/schetchik-klikov

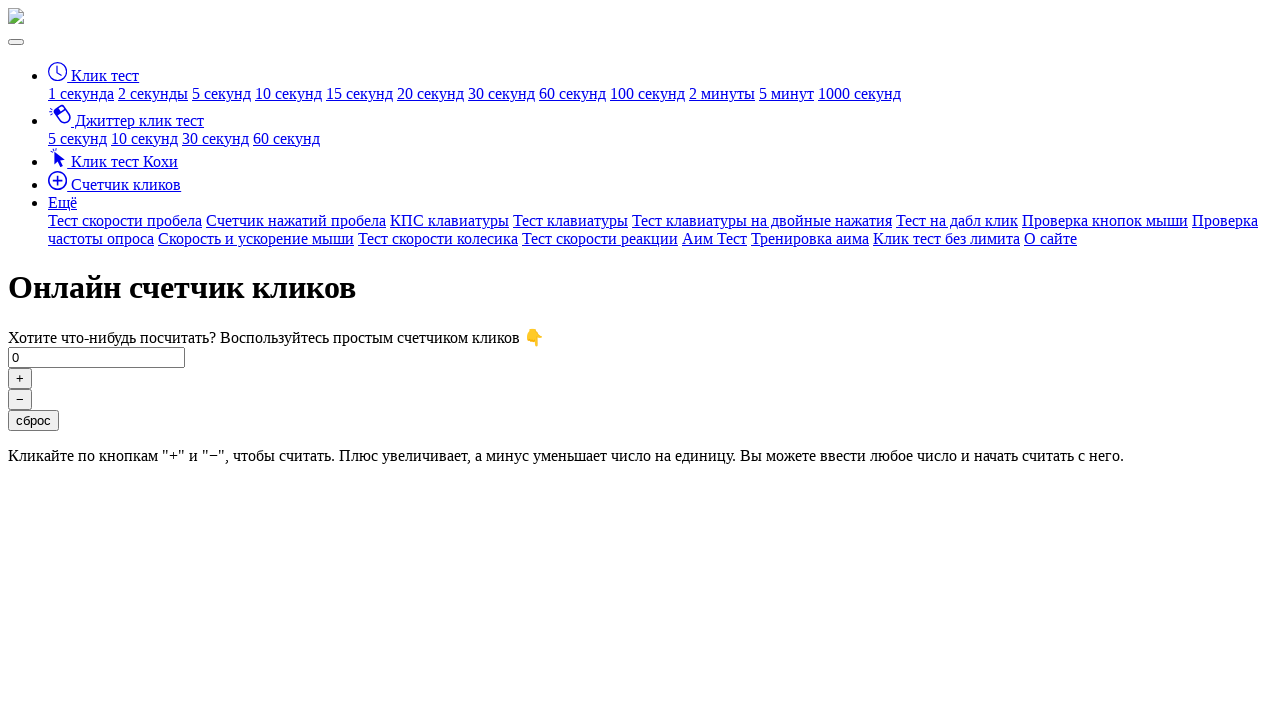

Navigated to click counter test page
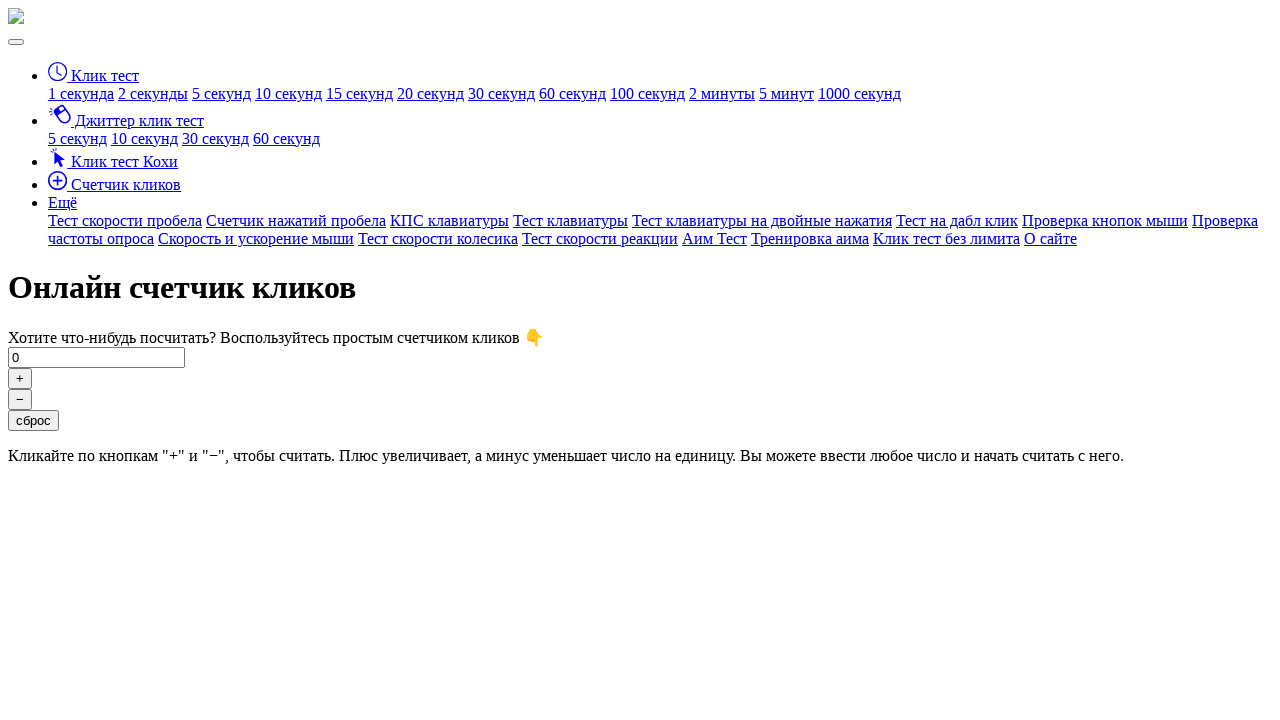

Clicked plus button (click #1) at (20, 378) on #click-plus
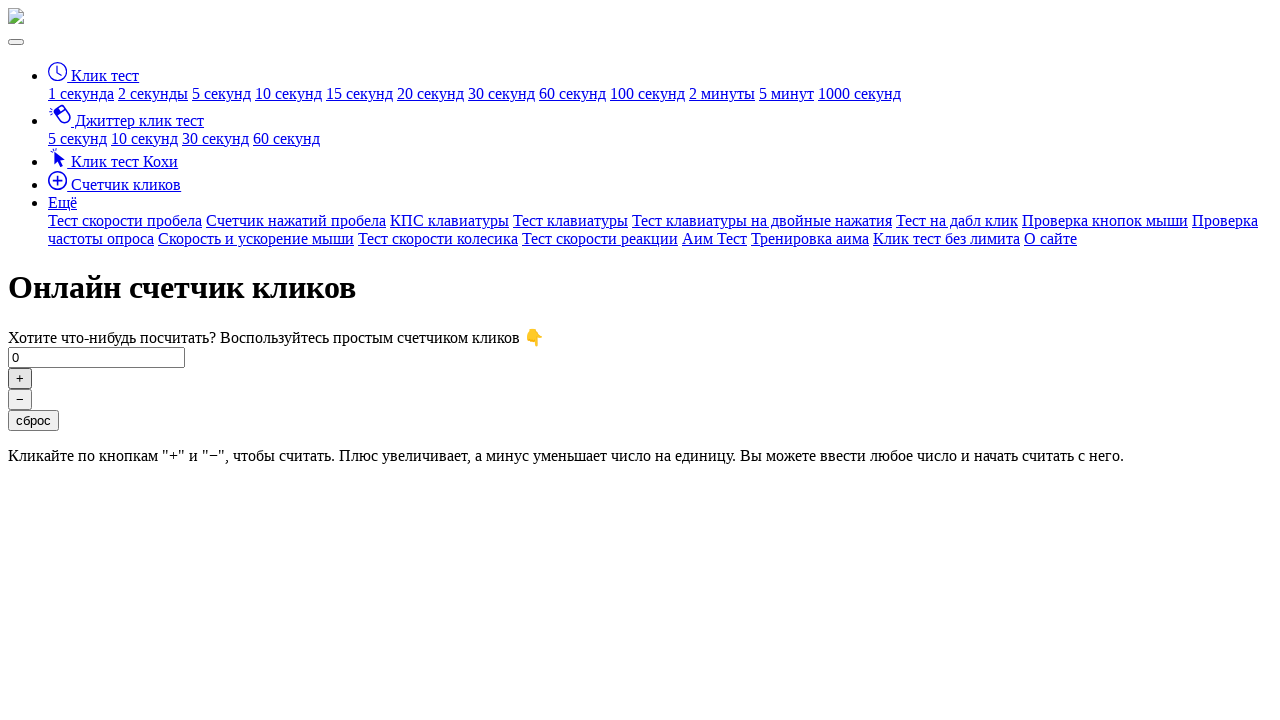

Waited 500ms after click #1
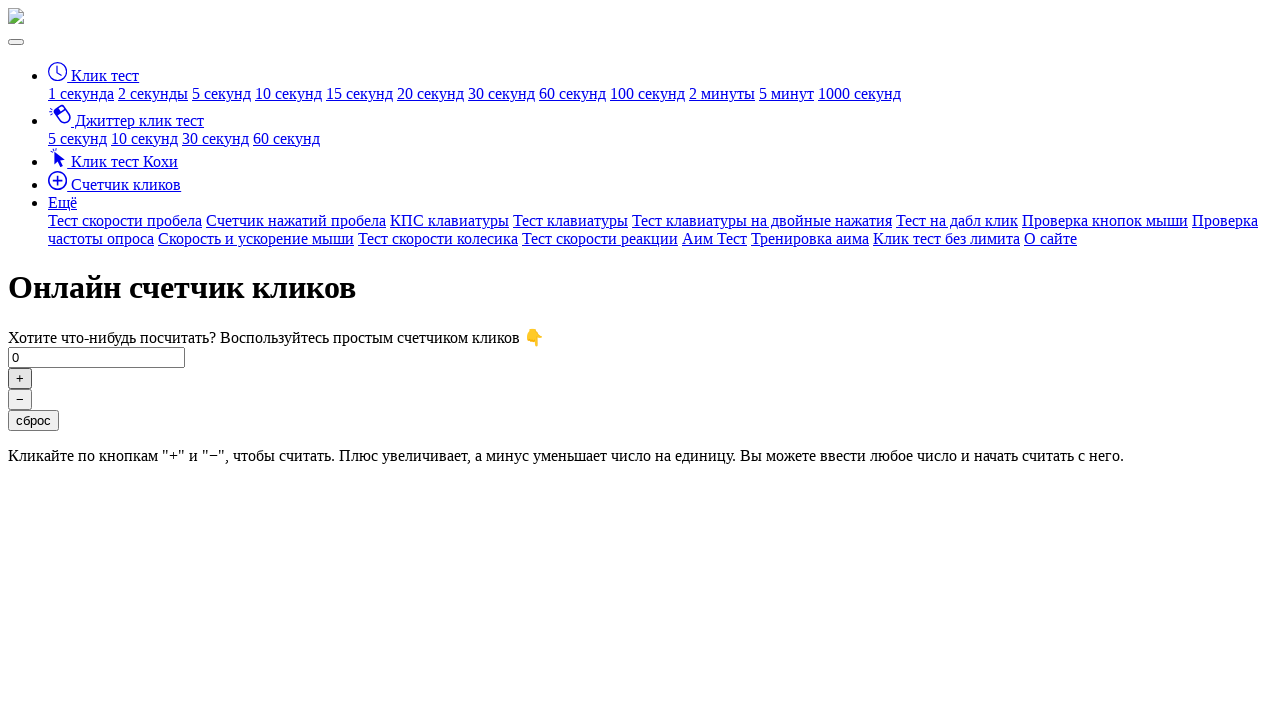

Clicked plus button (click #2) at (20, 378) on #click-plus
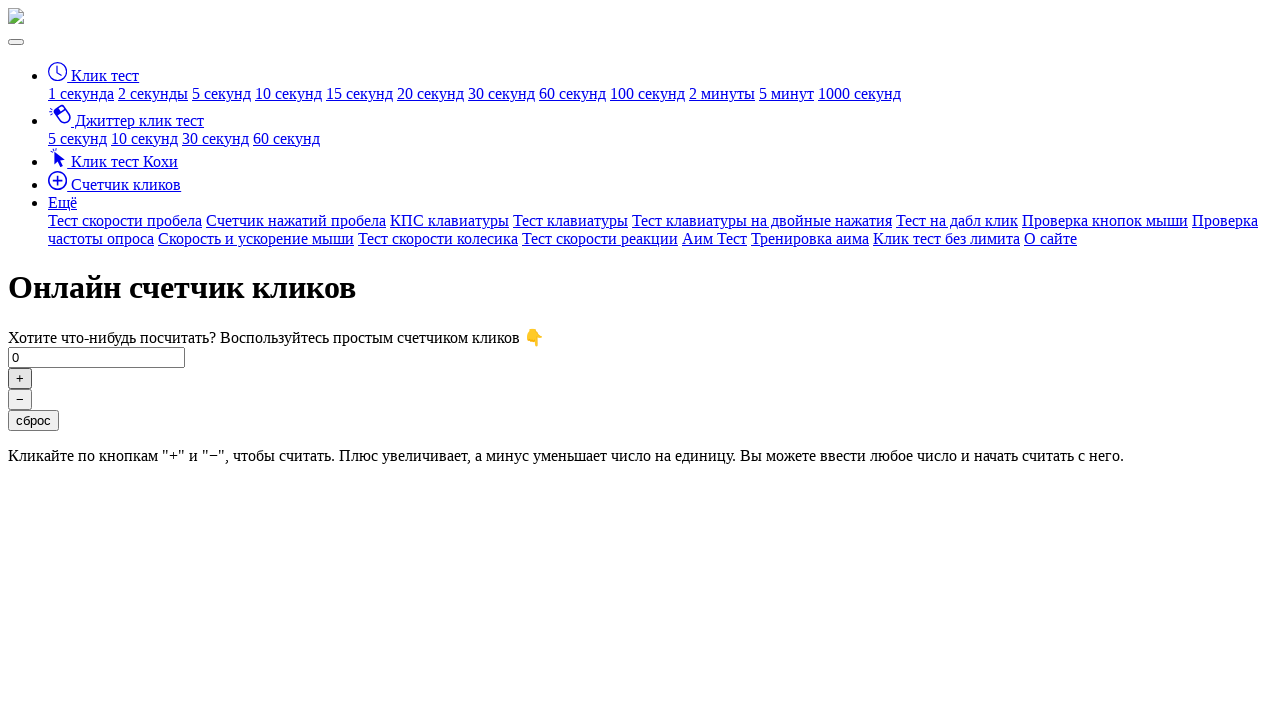

Waited 500ms after click #2
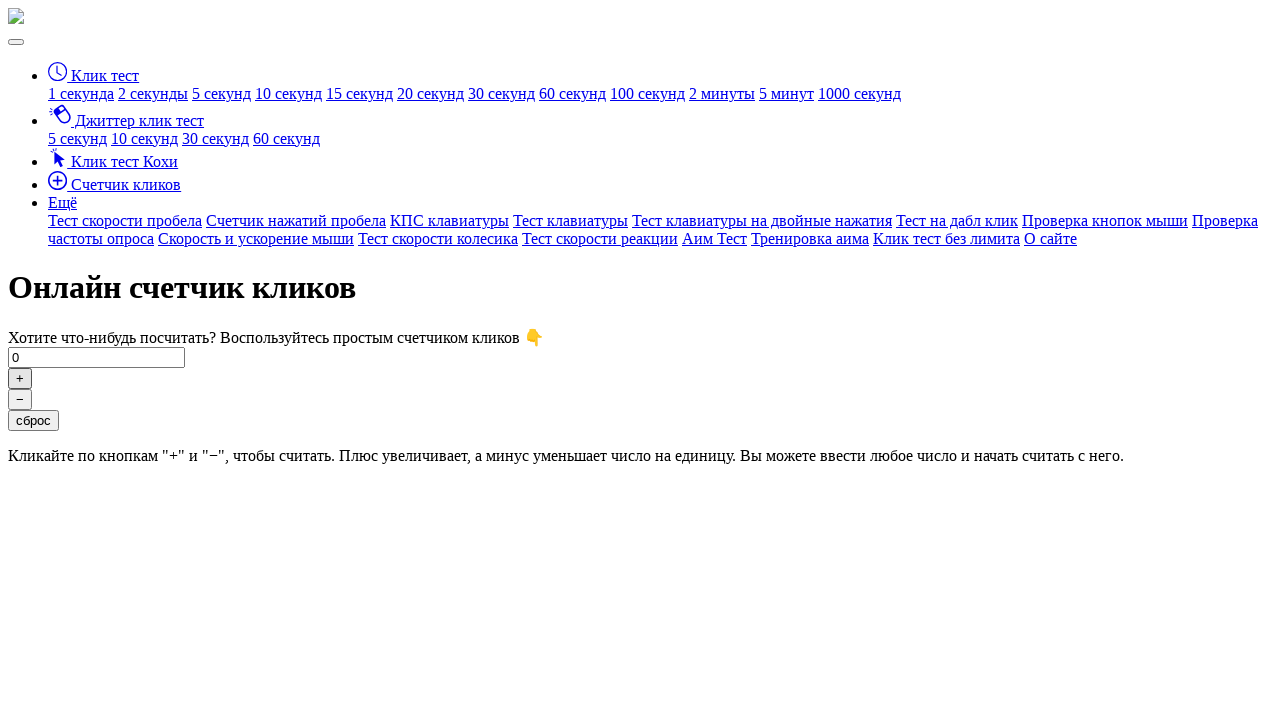

Clicked plus button (click #3) at (20, 378) on #click-plus
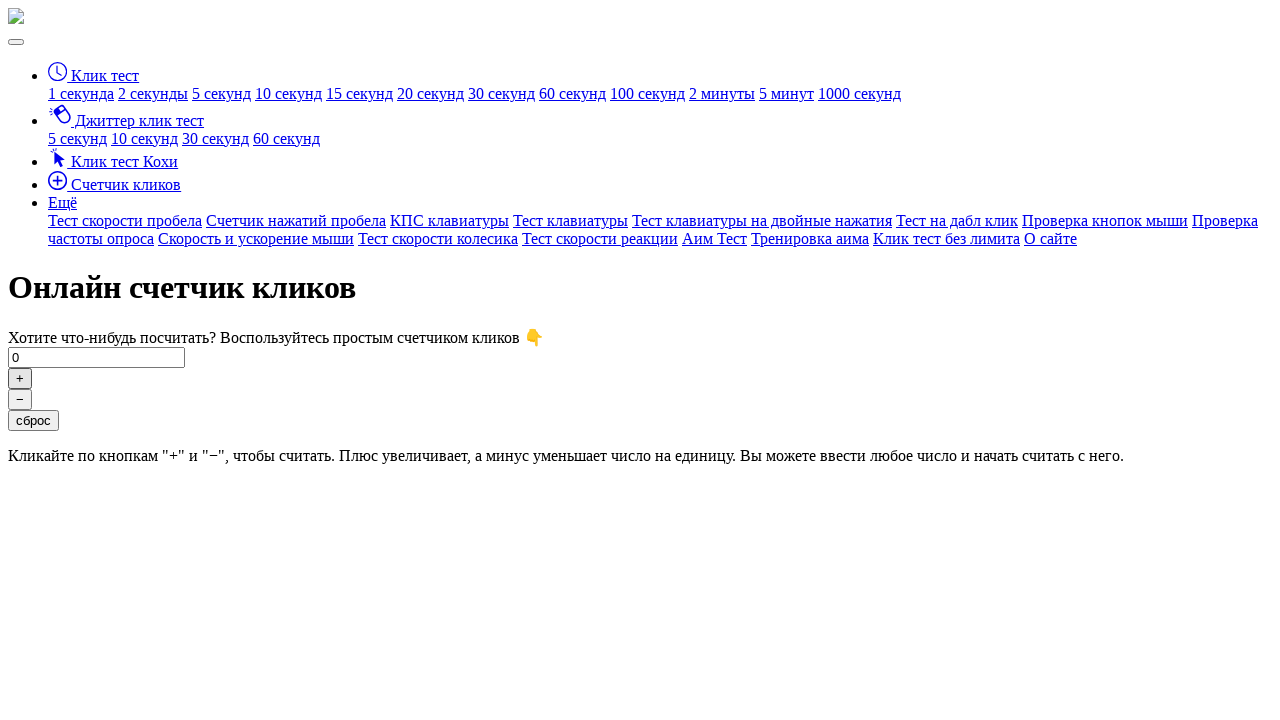

Waited 500ms after click #3
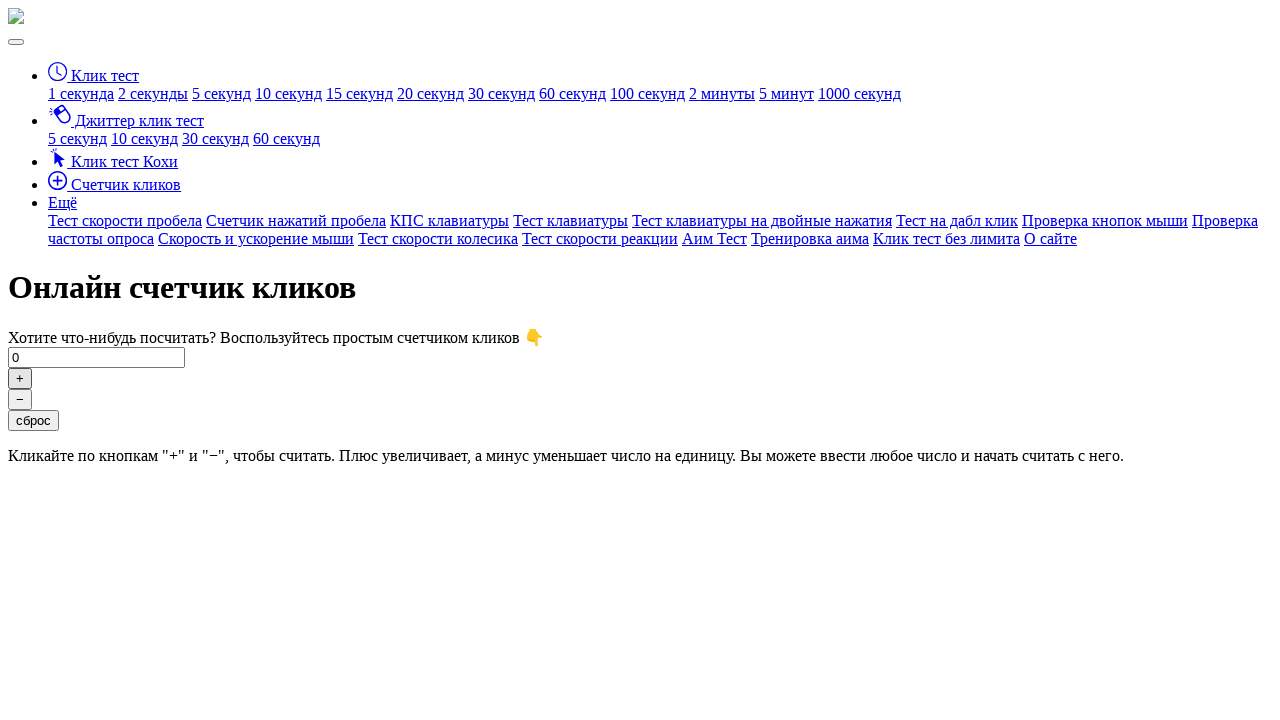

Clicked plus button (click #4) at (20, 378) on #click-plus
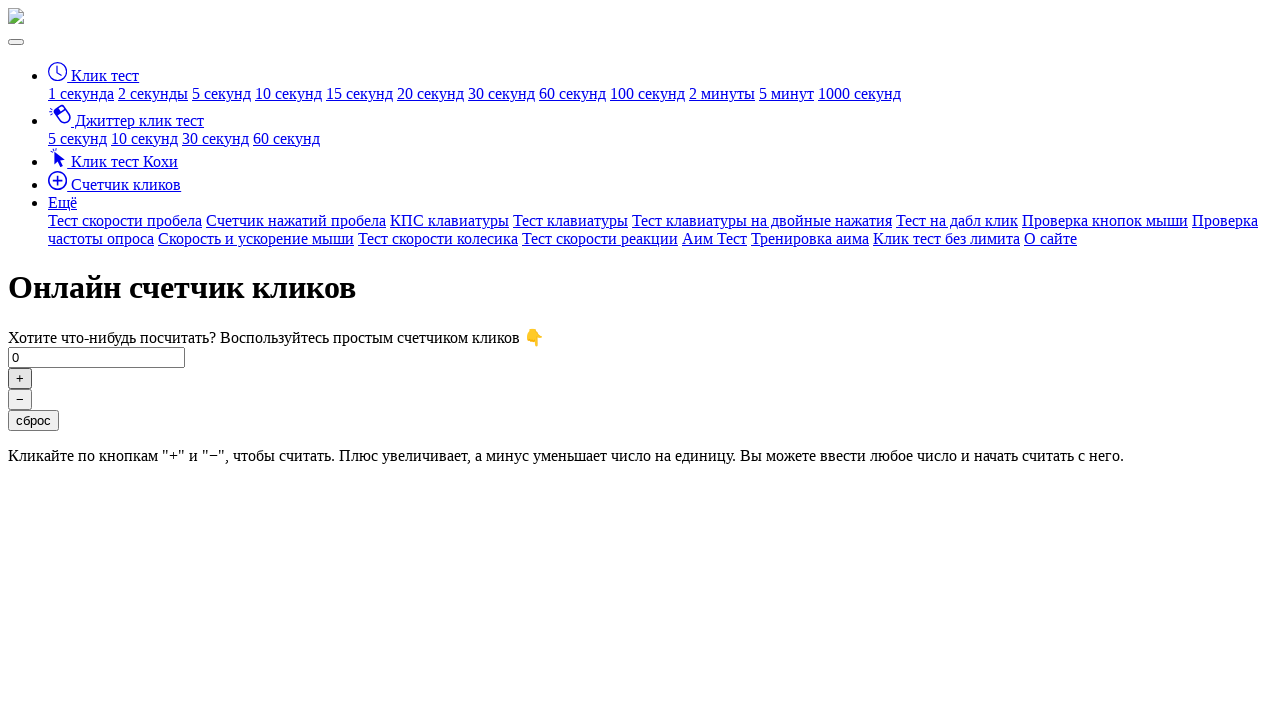

Waited 500ms after click #4
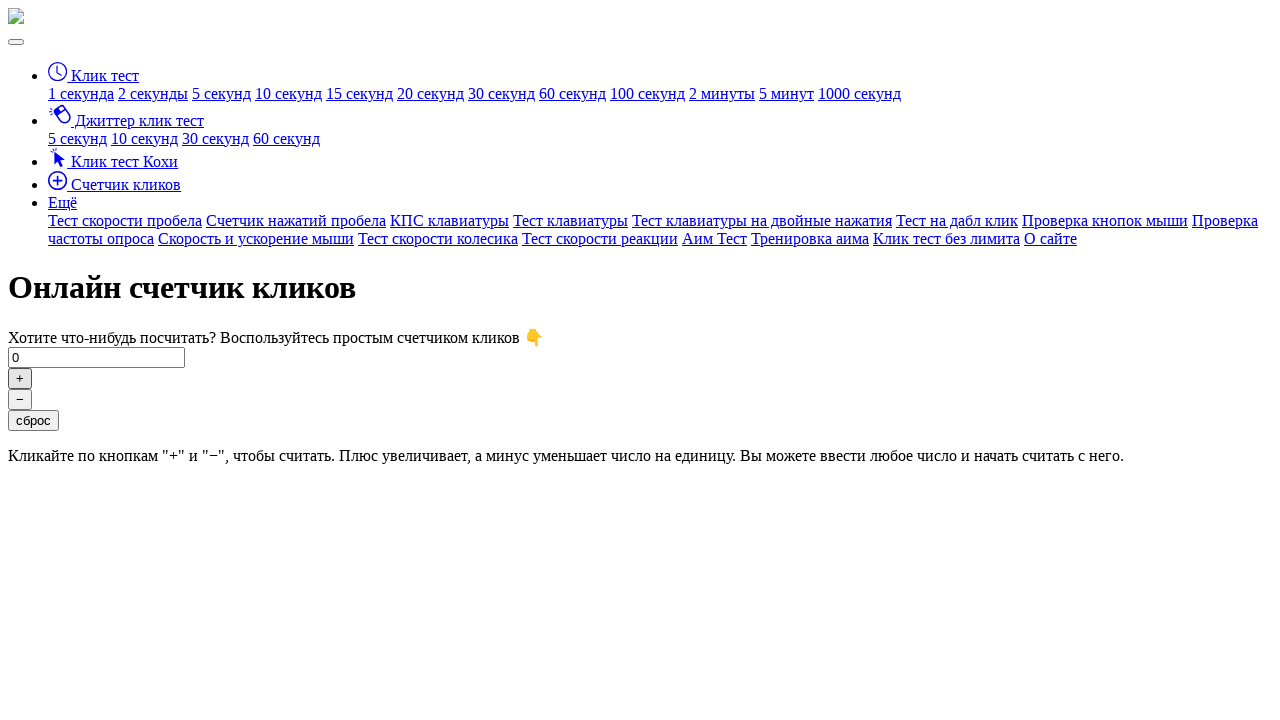

Clicked plus button (click #5) at (20, 378) on #click-plus
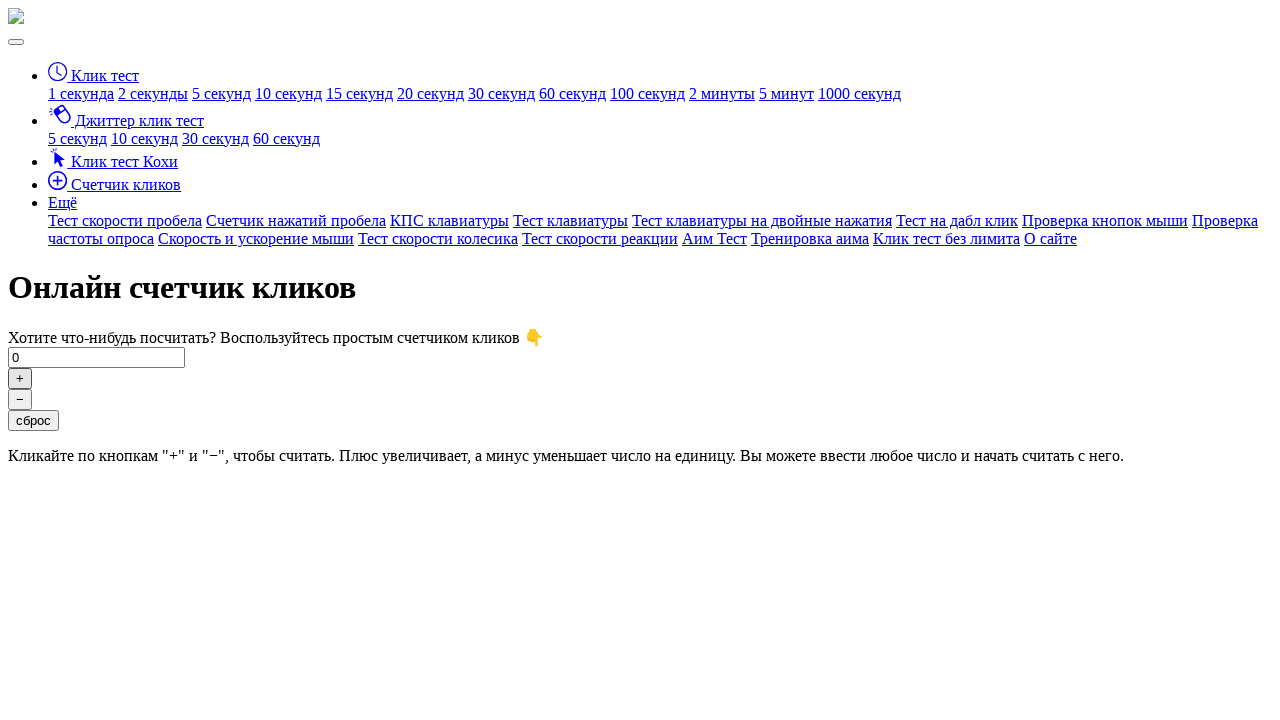

Waited 500ms after click #5
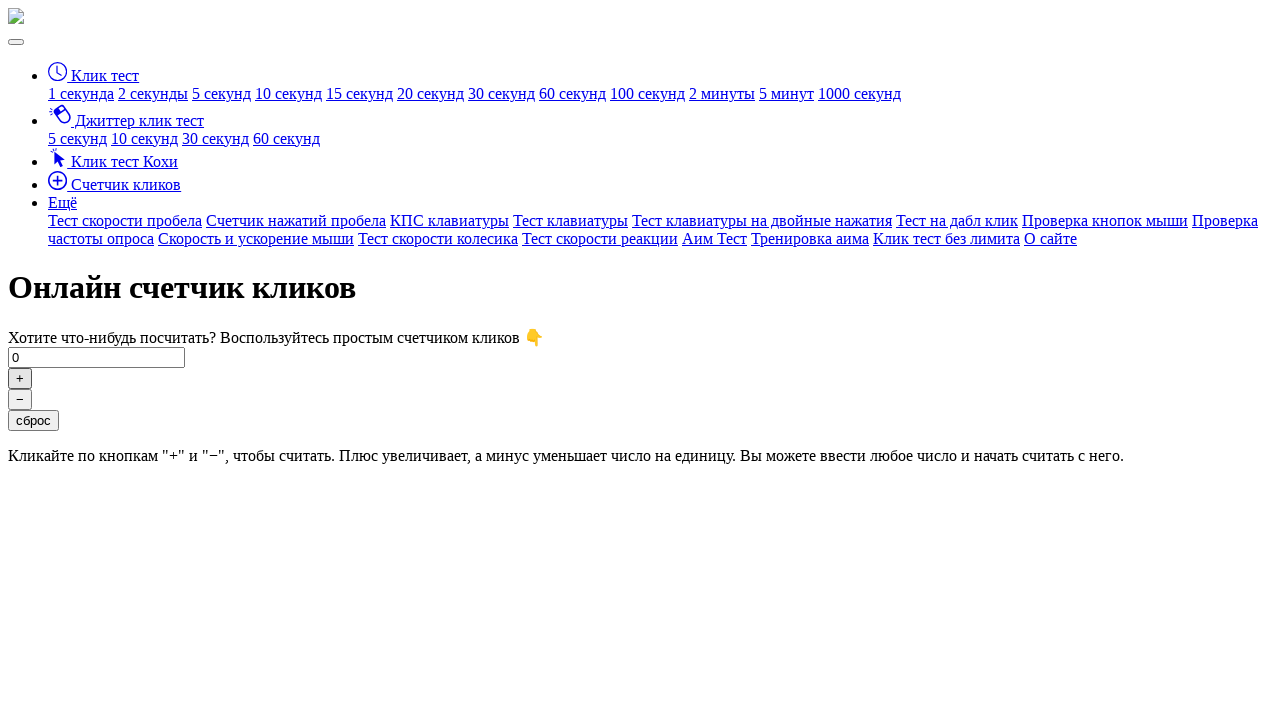

Clicked plus button (click #6) at (20, 378) on #click-plus
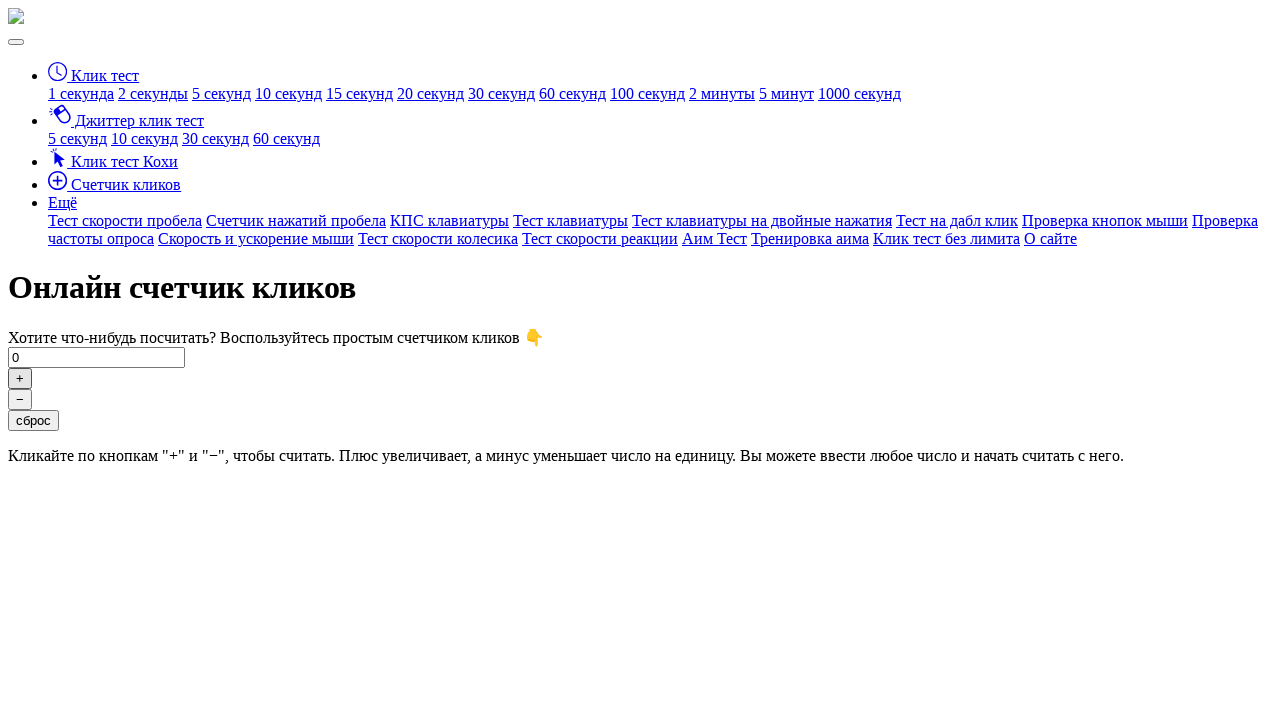

Waited 500ms after click #6
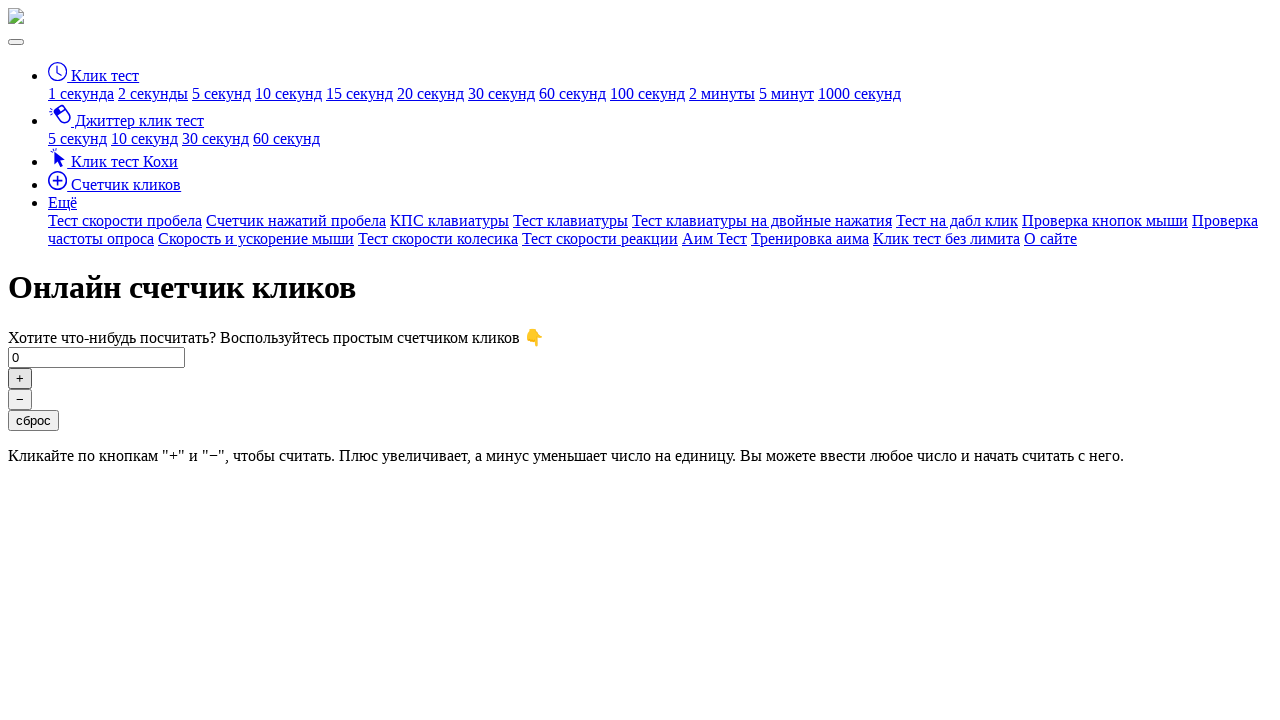

Clicked plus button (click #7) at (20, 378) on #click-plus
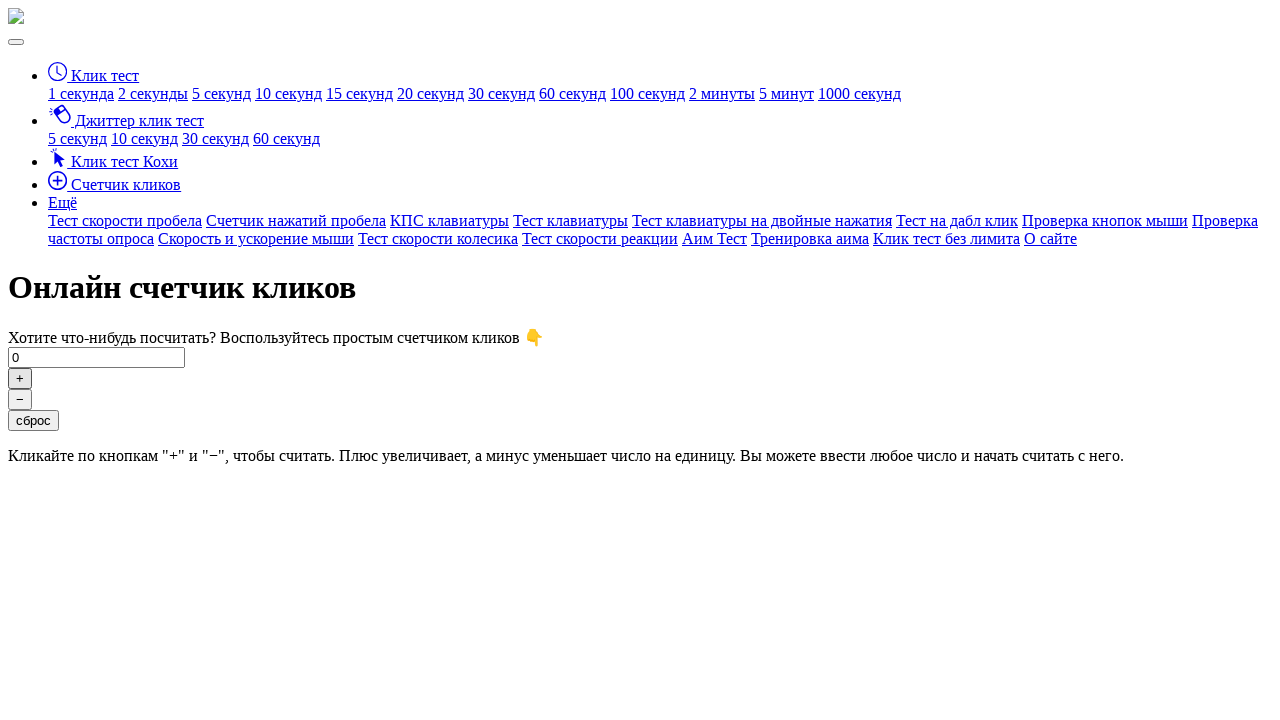

Waited 500ms after click #7
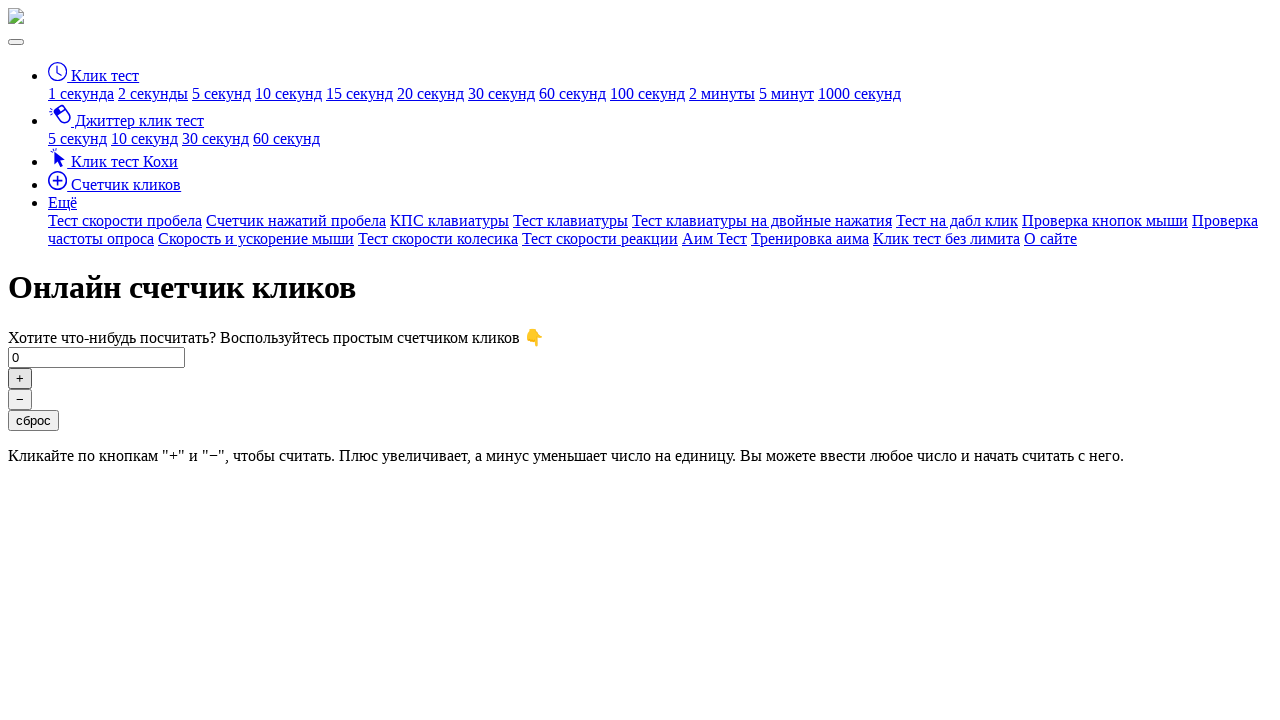

Clicked plus button (click #8) at (20, 378) on #click-plus
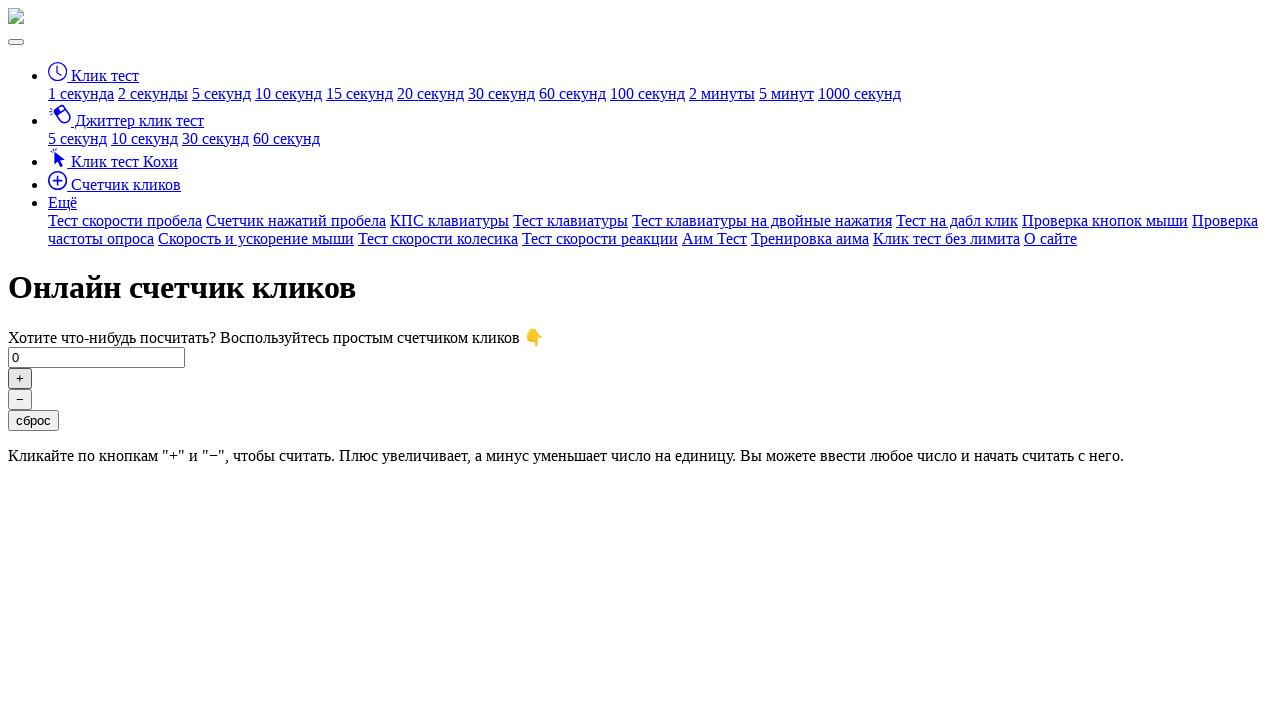

Waited 500ms after click #8
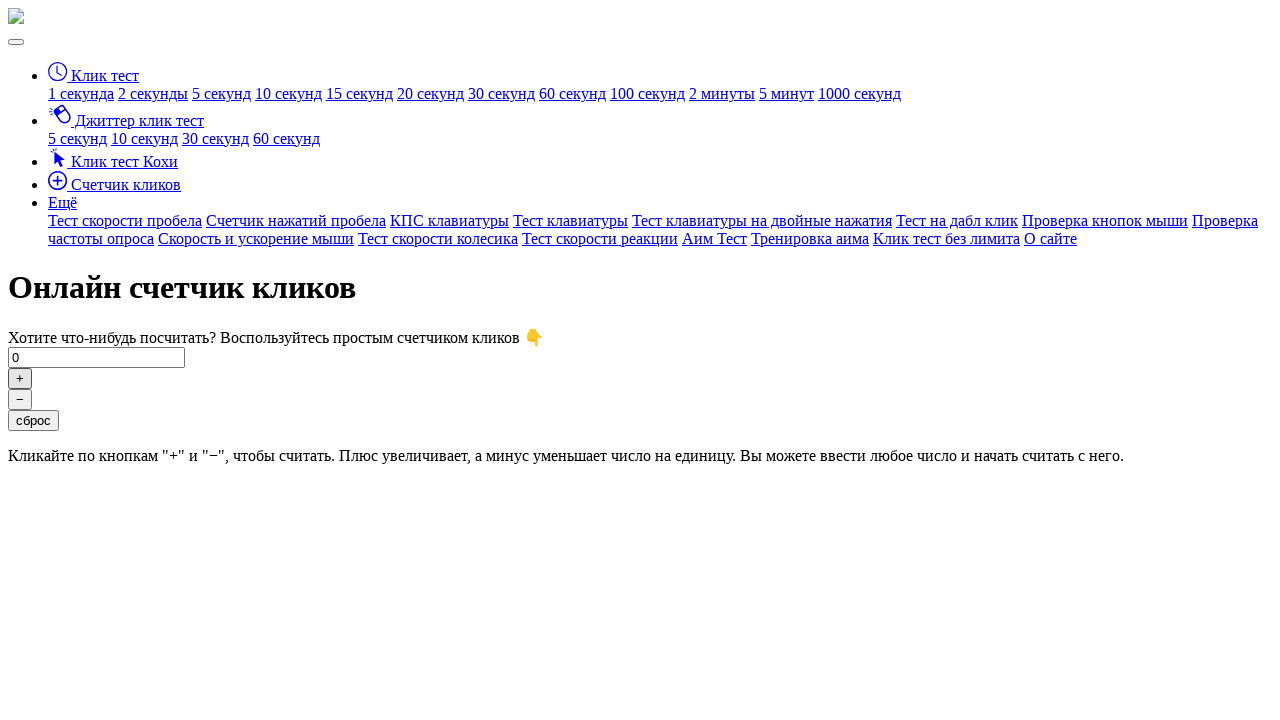

Clicked plus button (click #9) at (20, 378) on #click-plus
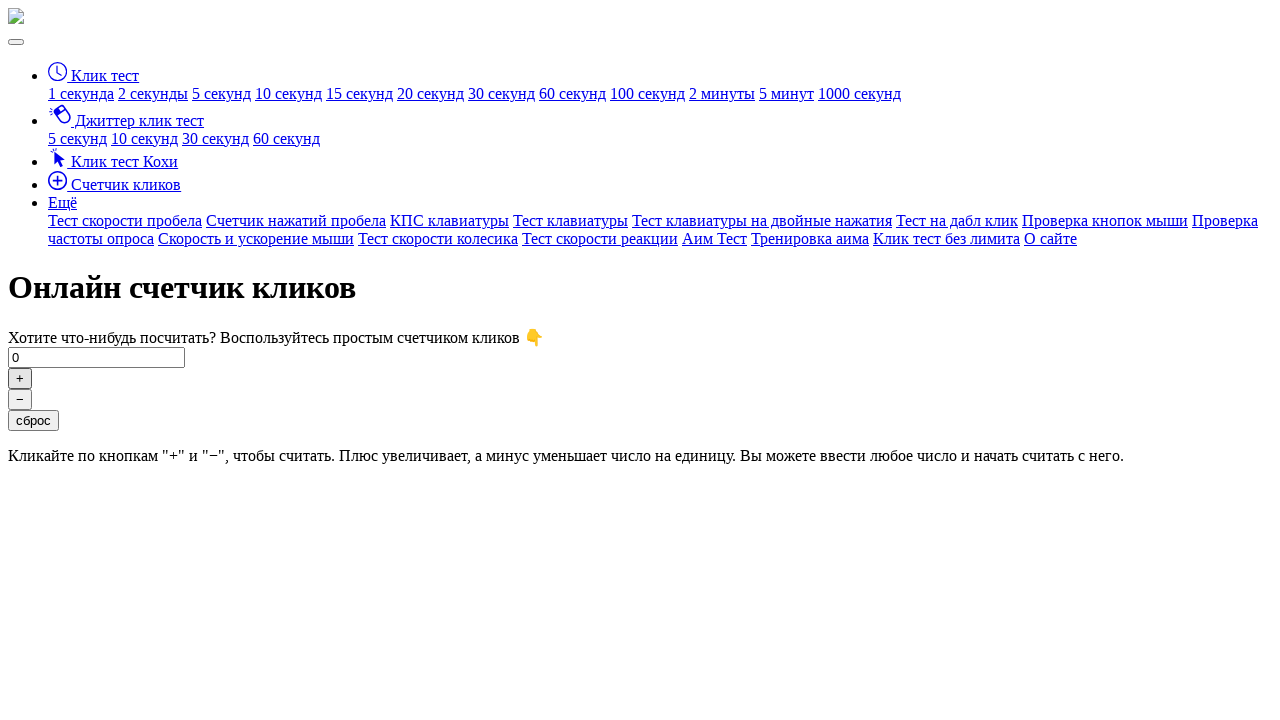

Waited 500ms after click #9
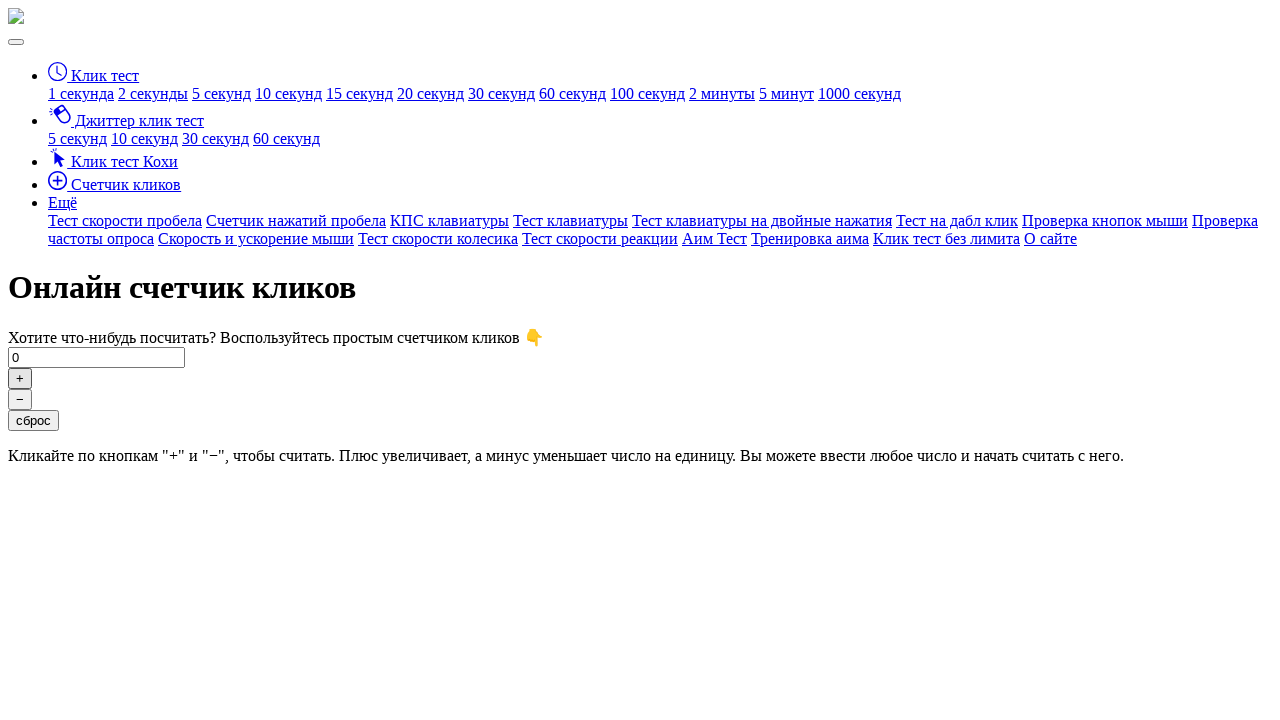

Clicked plus button (click #10) at (20, 378) on #click-plus
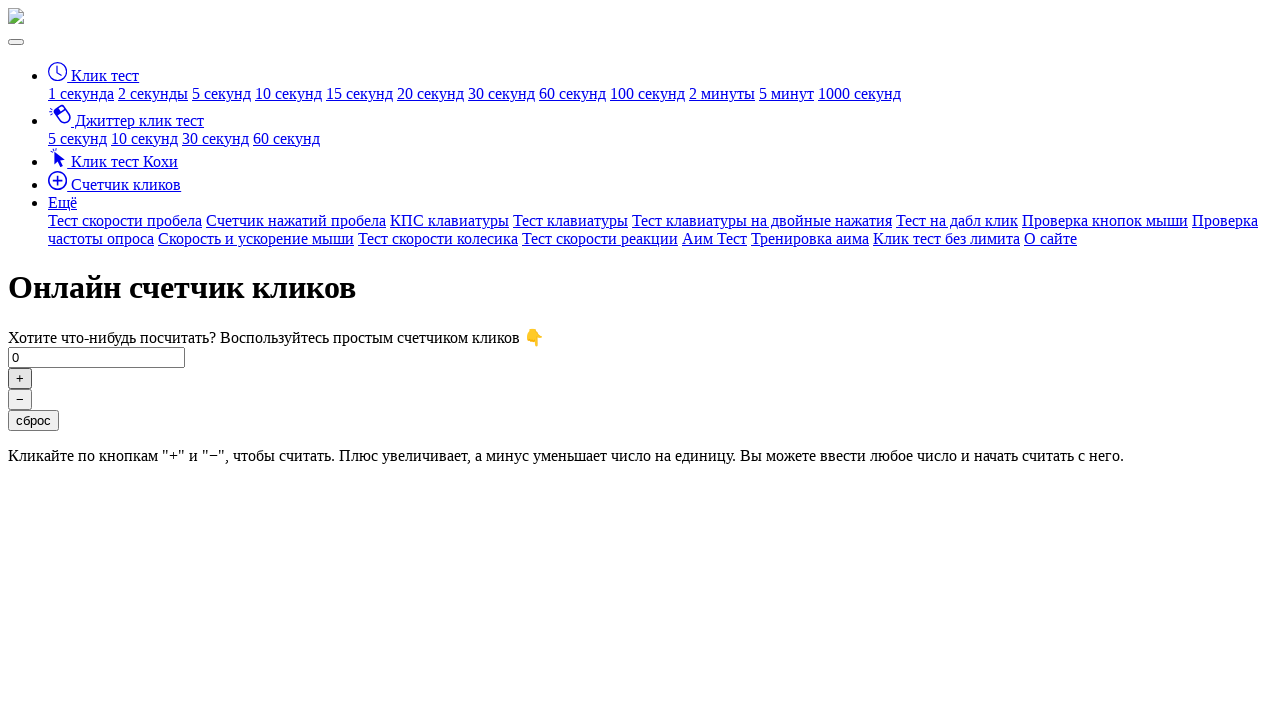

Waited 500ms after click #10
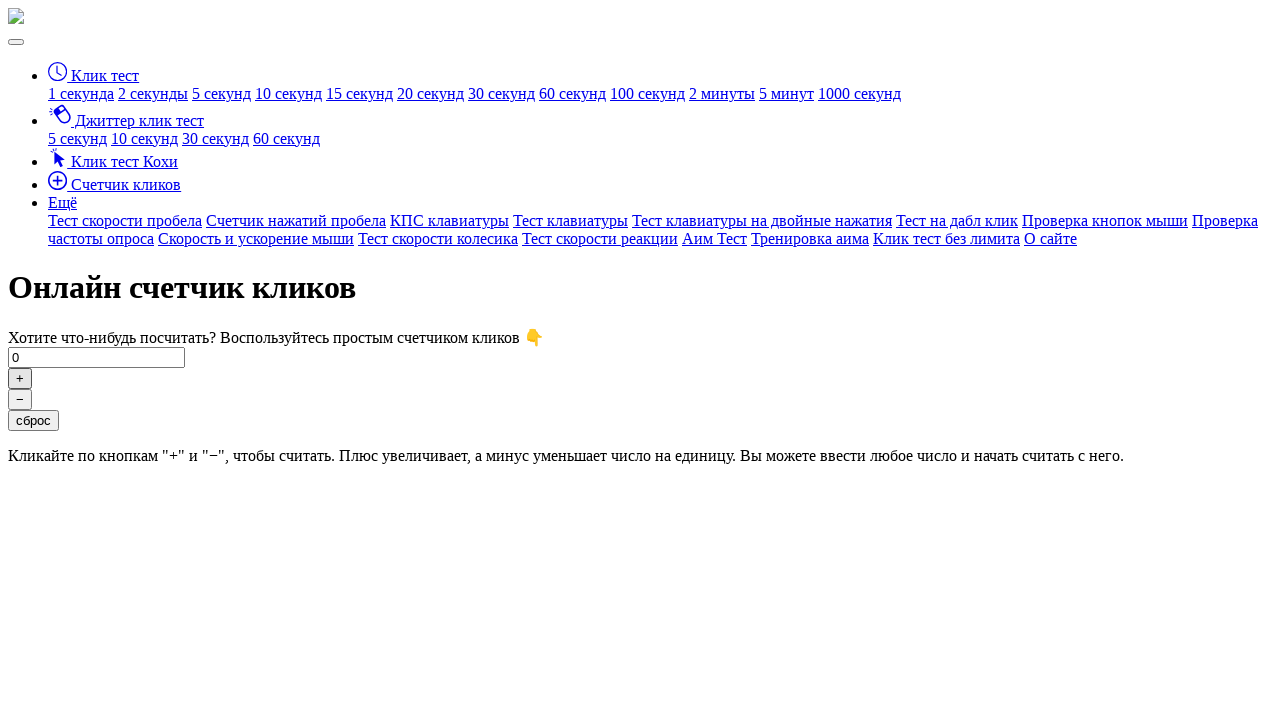

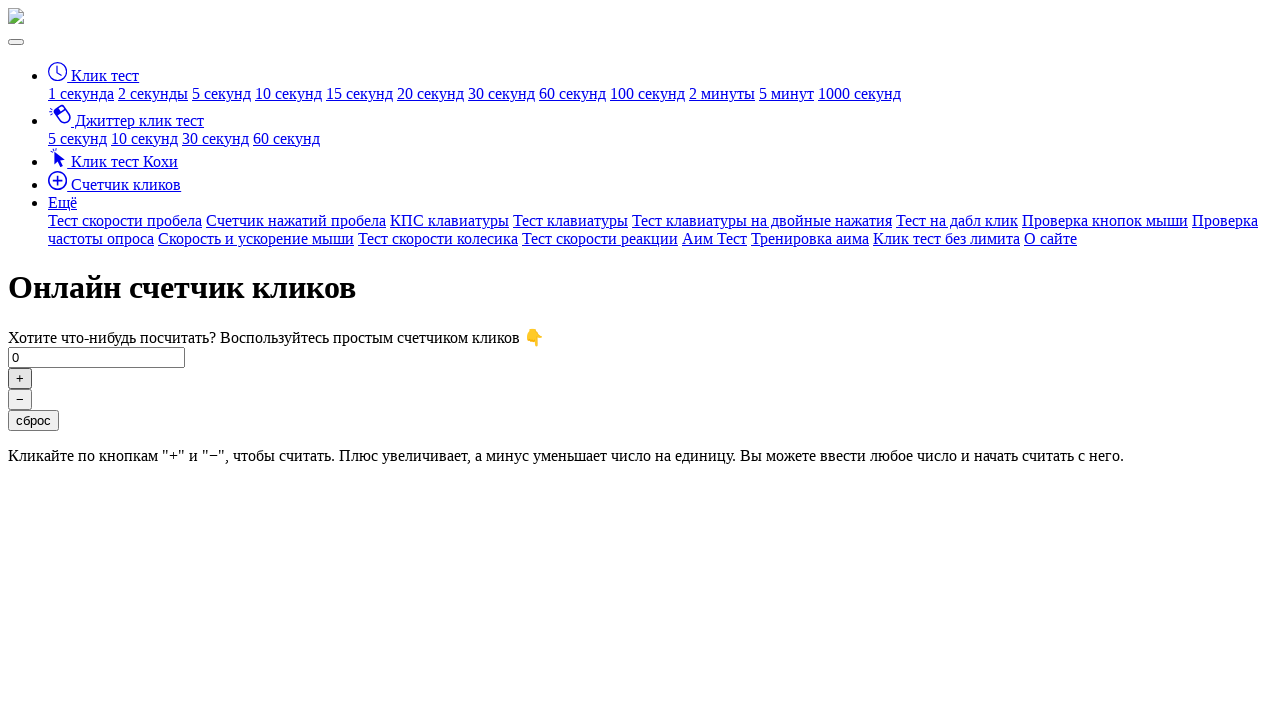